Tests a calculator web application by entering two numbers, selecting the addition operation, clicking the calculate button, and verifying the result

Starting URL: http://juliemr.github.io/protractor-demo/

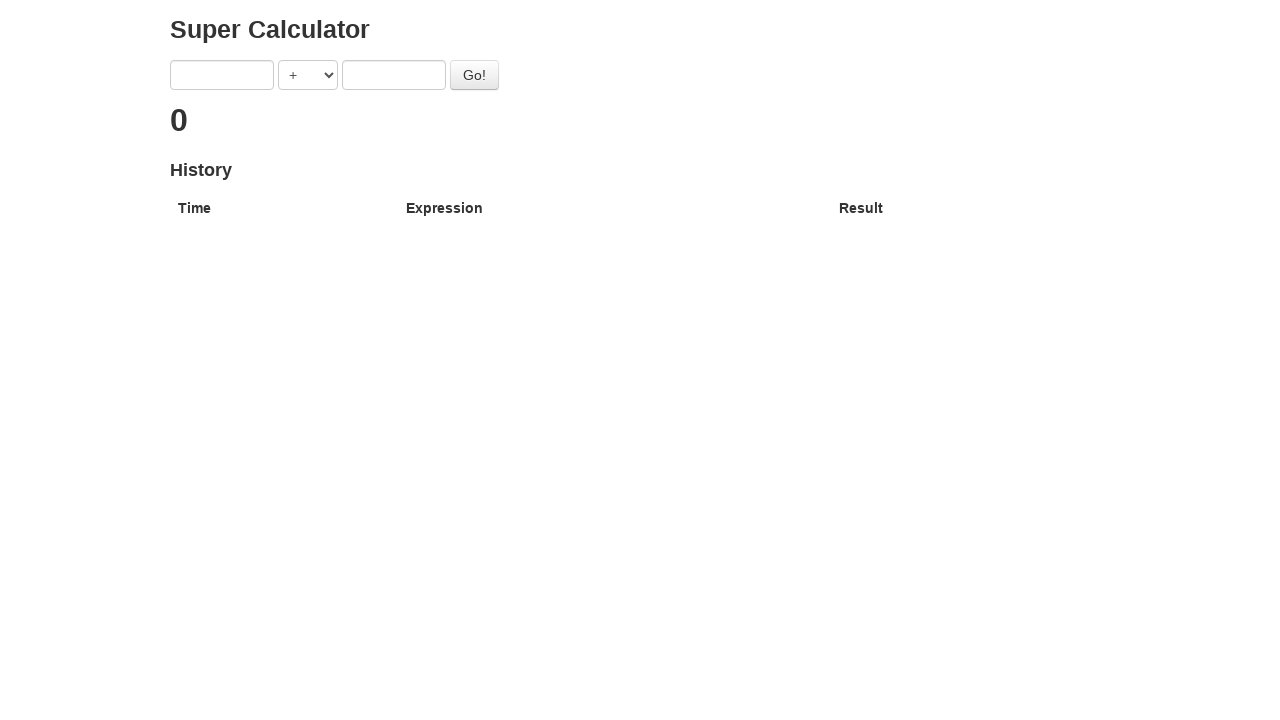

Entered first number: 1018 on [ng-model='first']
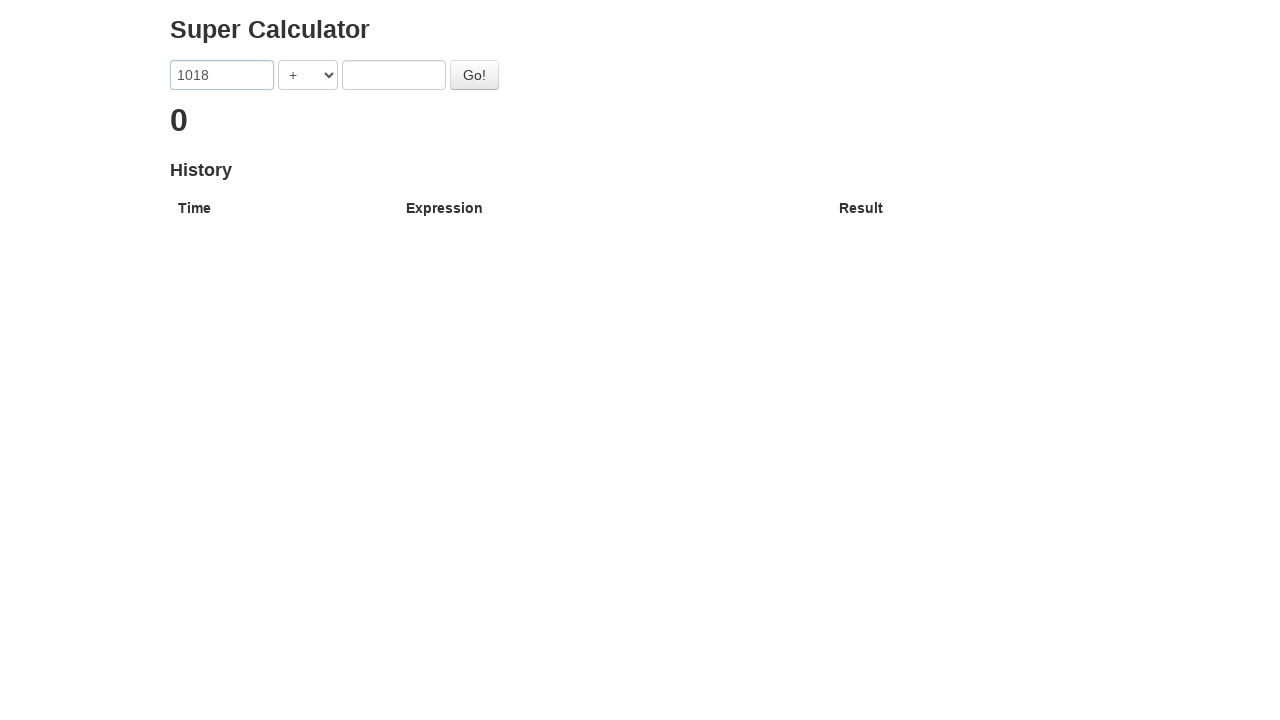

Entered second number: 1000 on [ng-model='second']
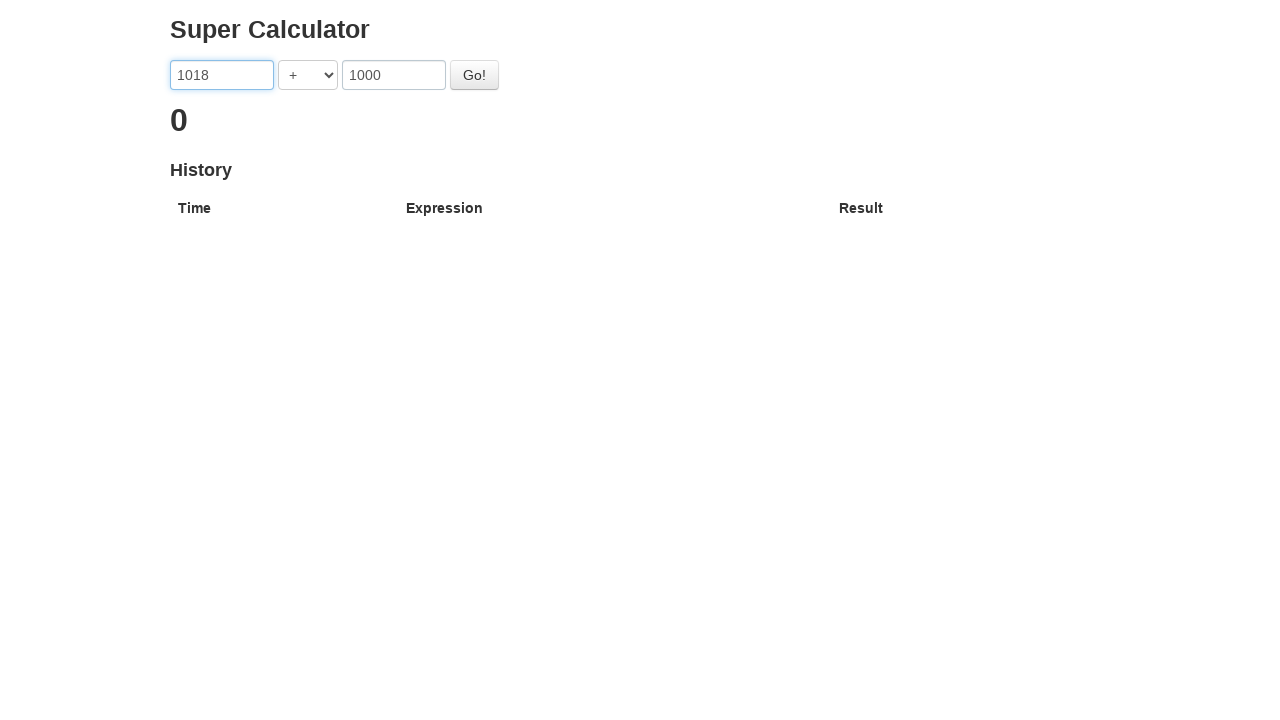

Selected ADDITION operation from dropdown on [ng-model='operator']
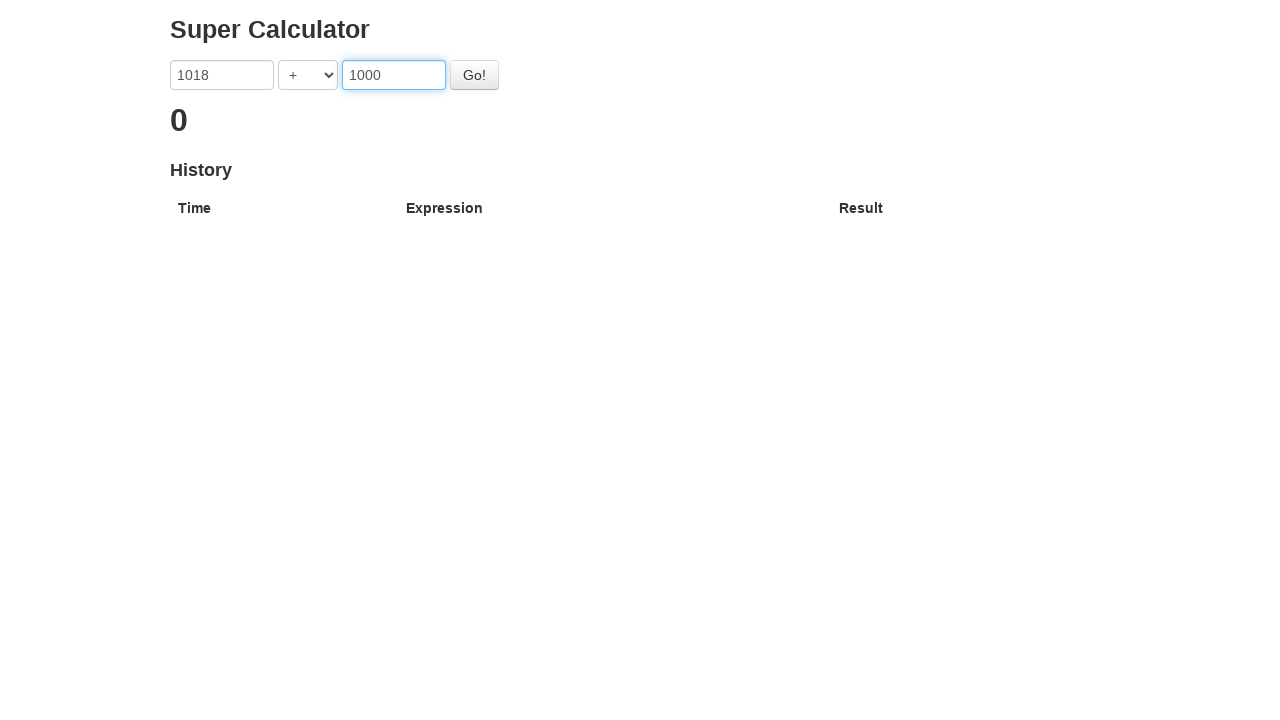

Clicked Go button to calculate at (474, 75) on .btn
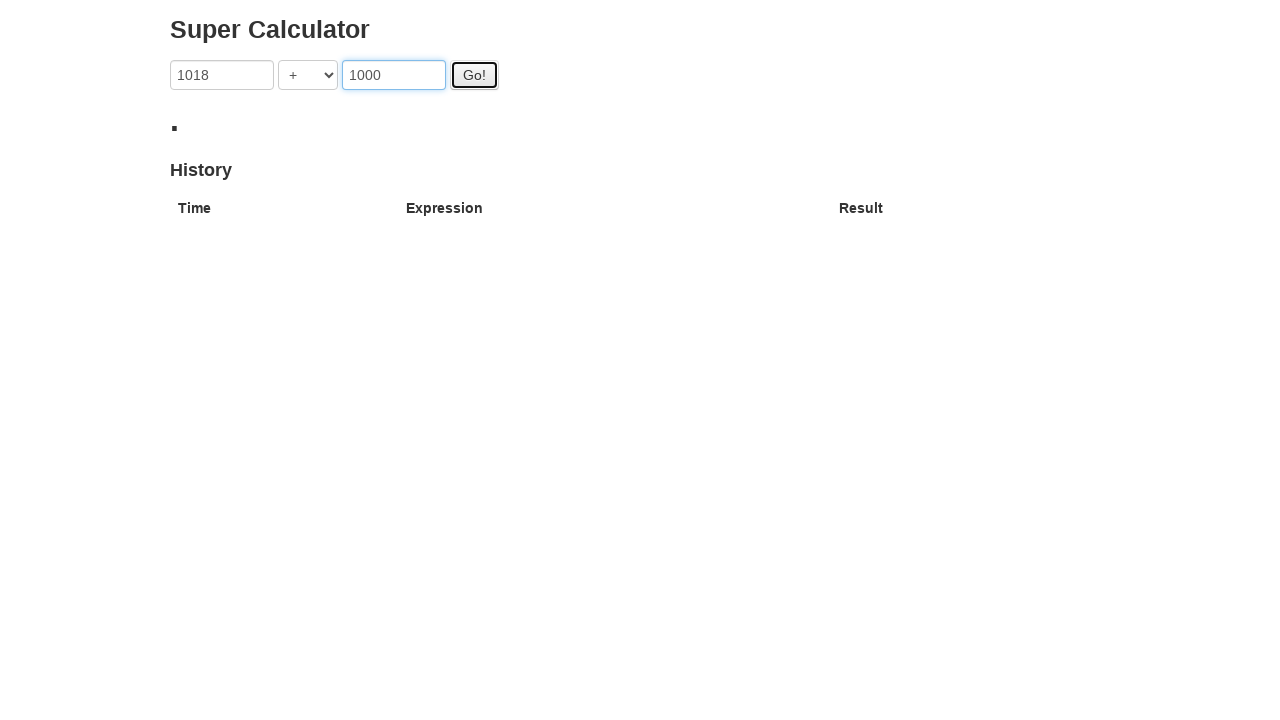

Result appeared on screen
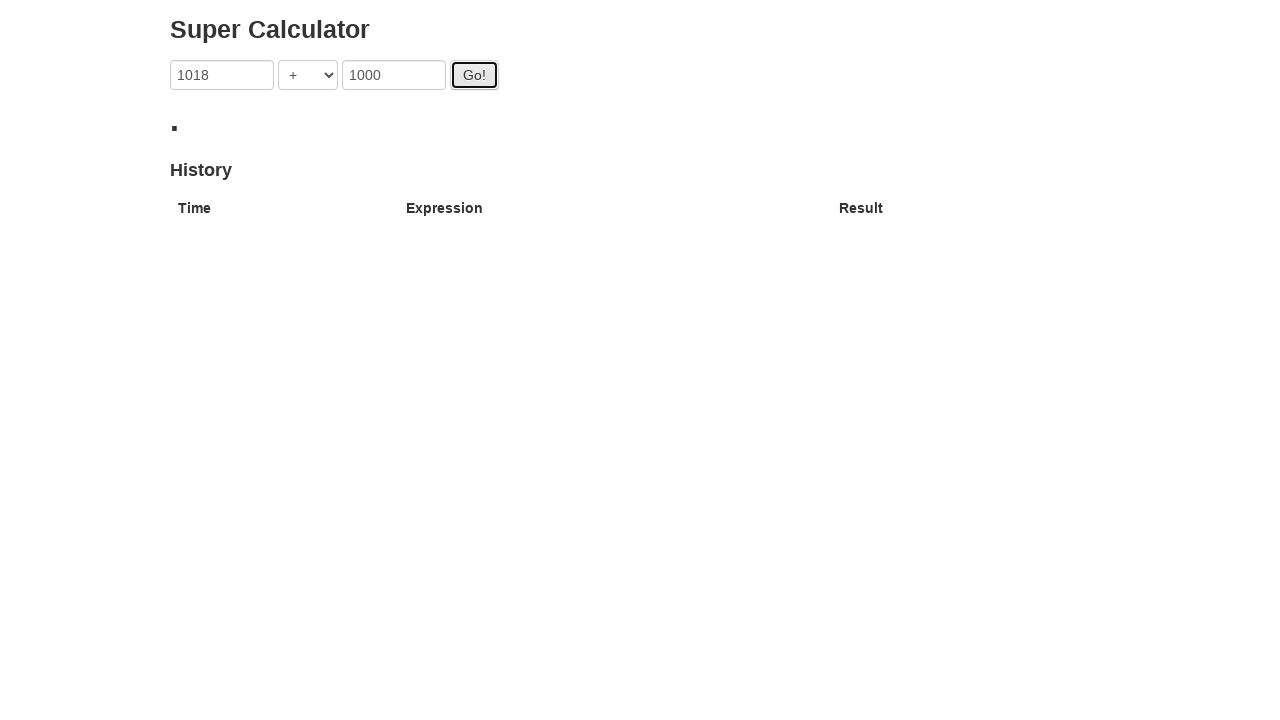

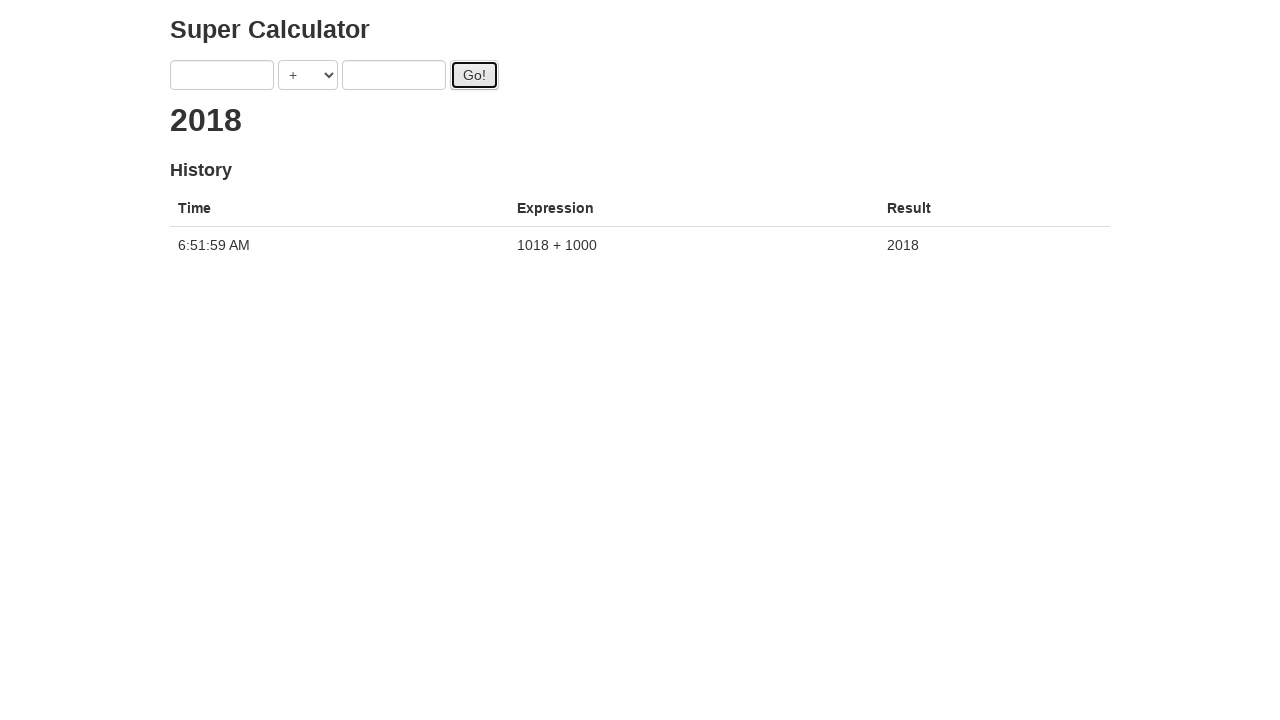